Navigates to AccenSportz demo site and hovers over the player registration link element

Starting URL: https://lkmdemoaut.accenture.com/AccenSportz/#/

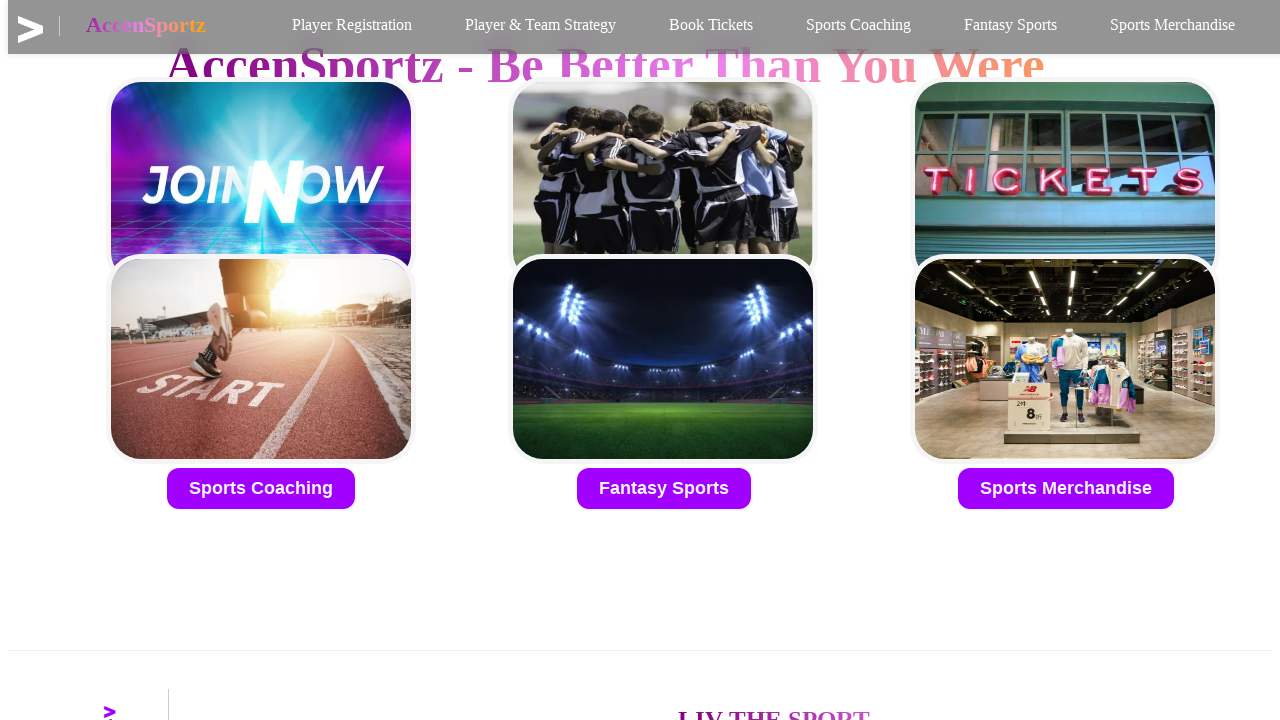

Navigated to AccenSportz demo site
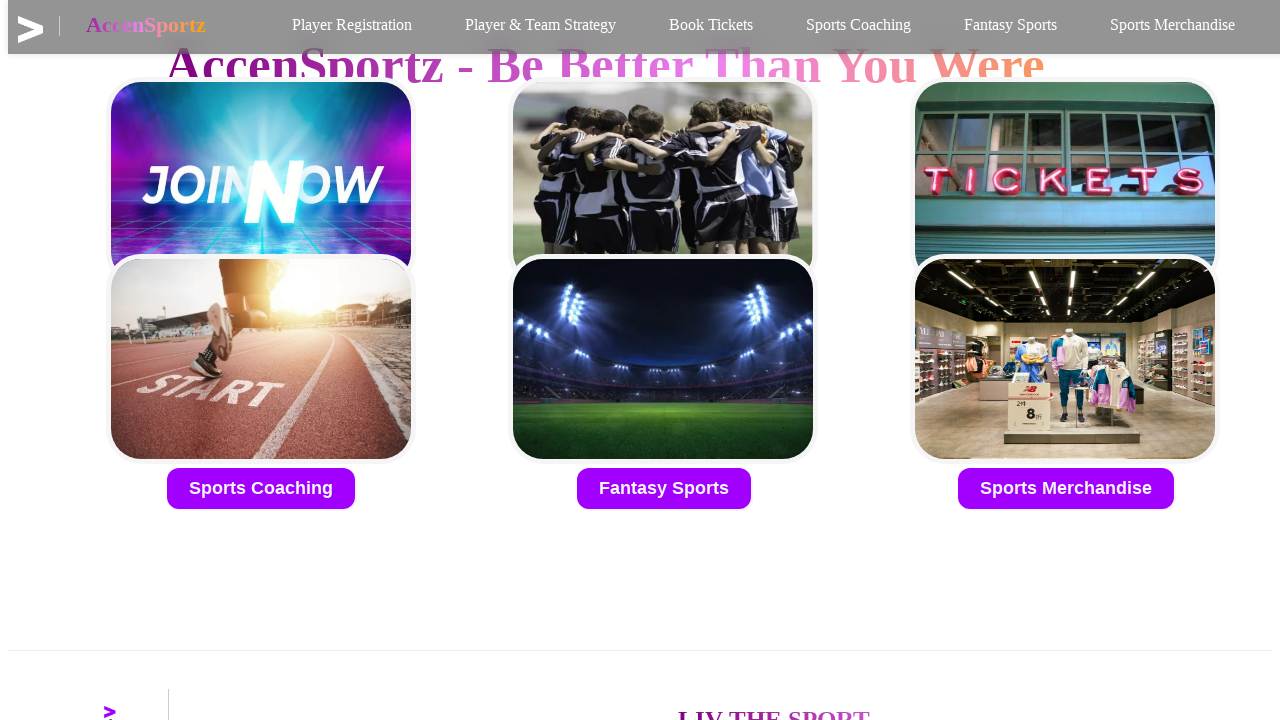

Located the player registration link element
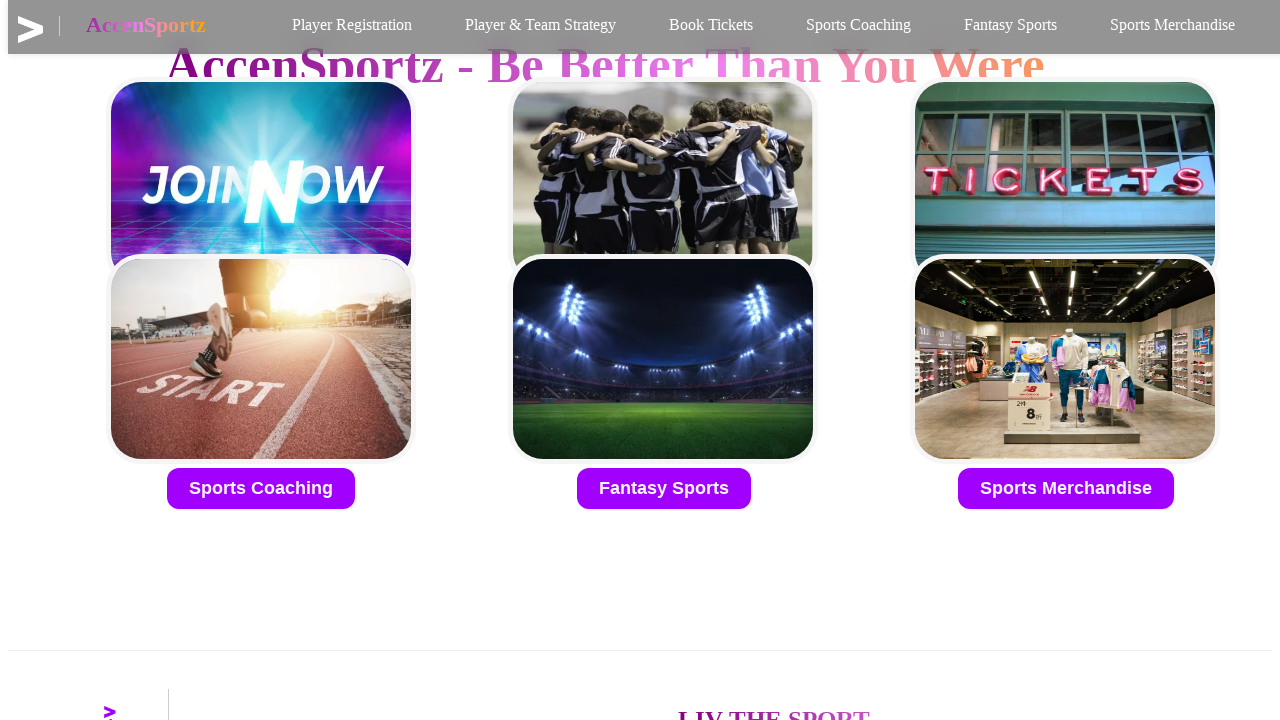

Hovered over the player registration link element at (352, 26) on #playerregistrationlink
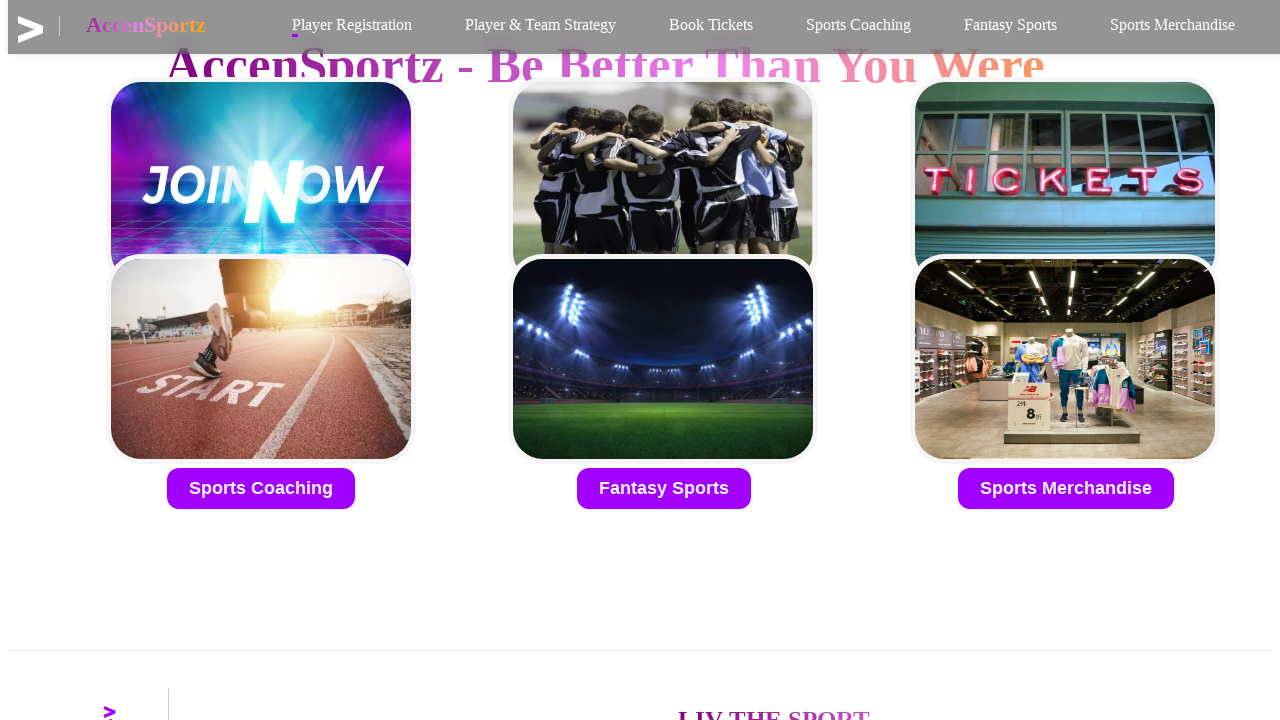

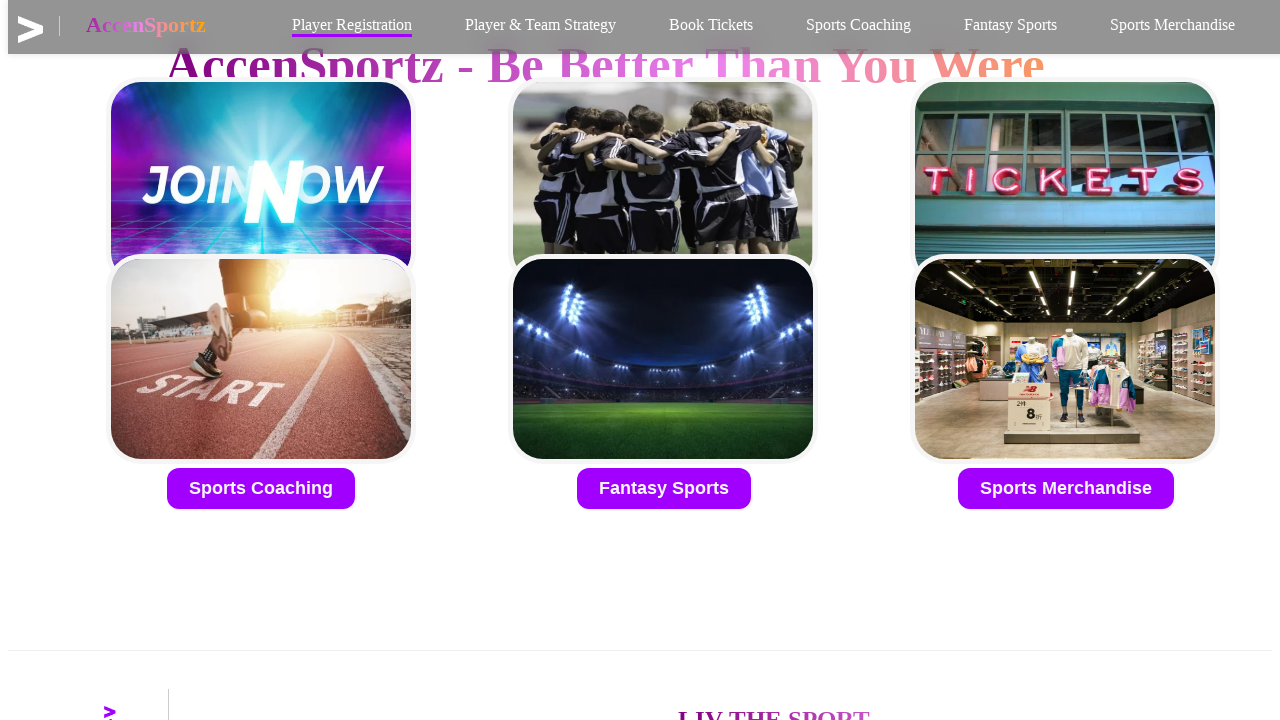